Creates a todo list with tasks, navigates back to the lists page, and deletes the entire todo list by accepting the confirmation dialog.

Starting URL: https://eviltester.github.io/simpletodolist/todolists.html

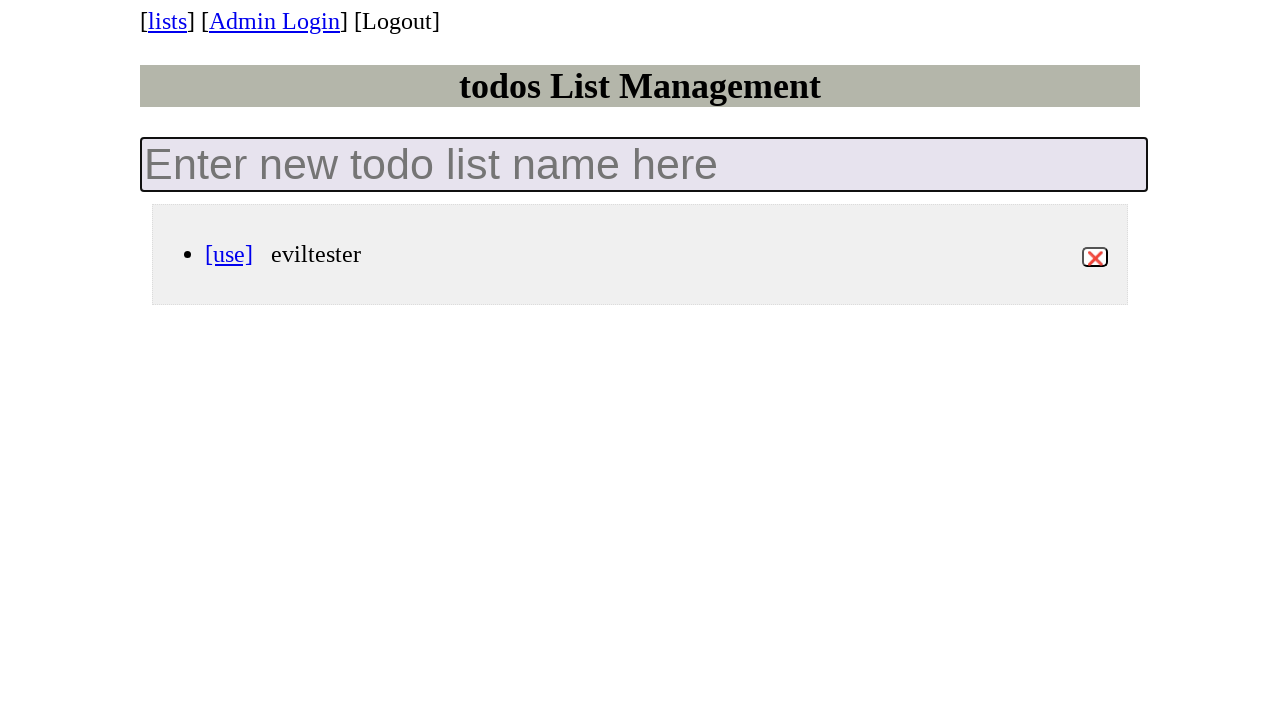

Filled todo list name field with 'Tests' on internal:attr=[placeholder="Enter new todo list name here"i]
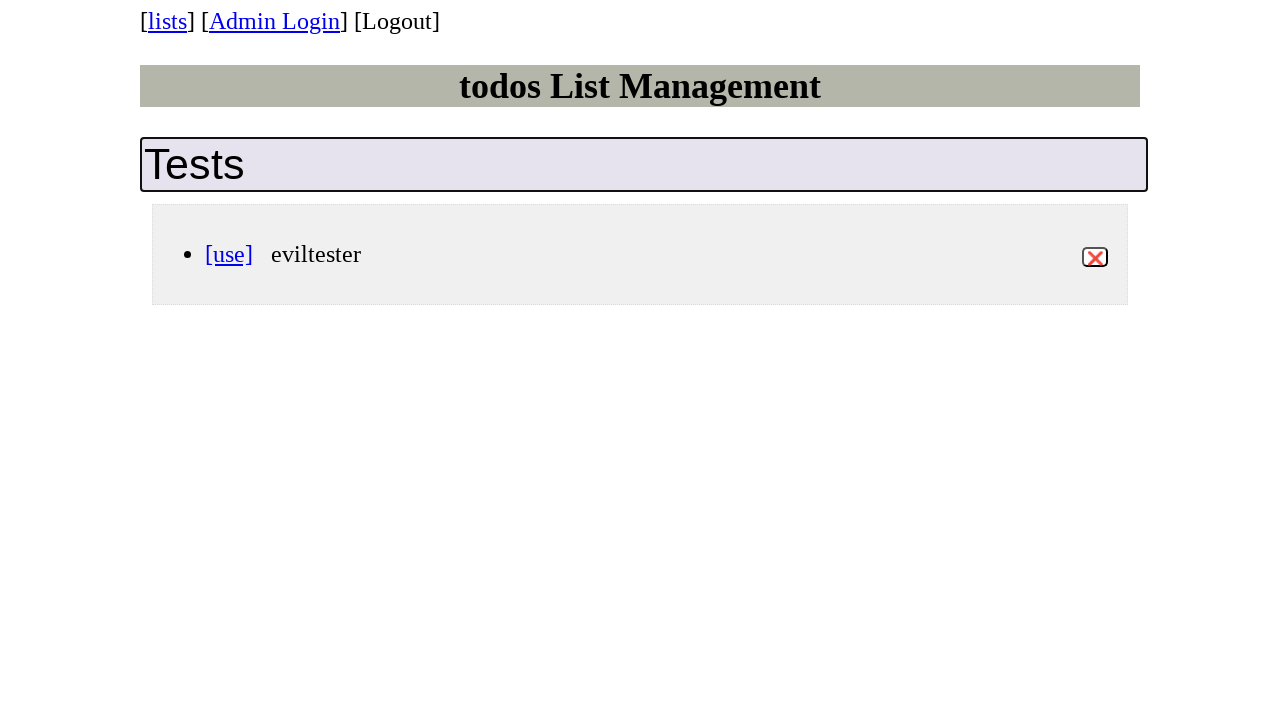

Pressed Enter to create new todo list
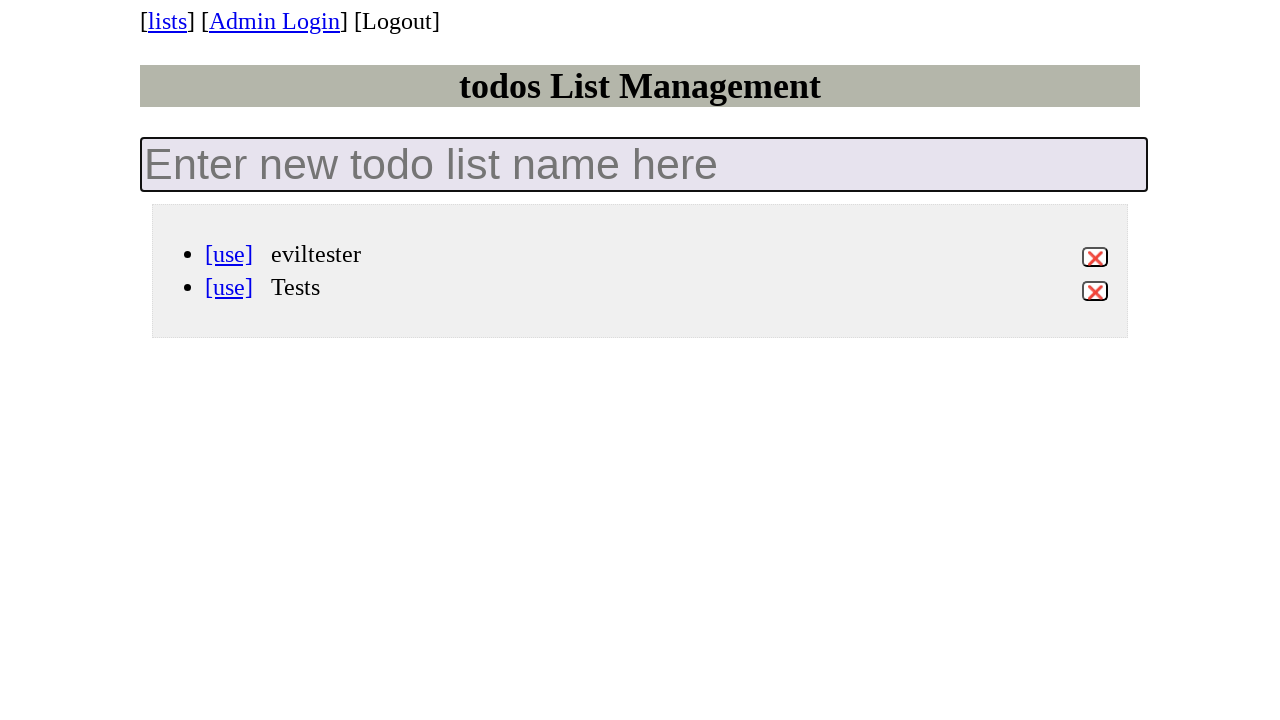

Clicked on 'Tests' todo list to open it at (229, 287) on div >> internal:has-text="[use] Tests"i >> internal:role=link
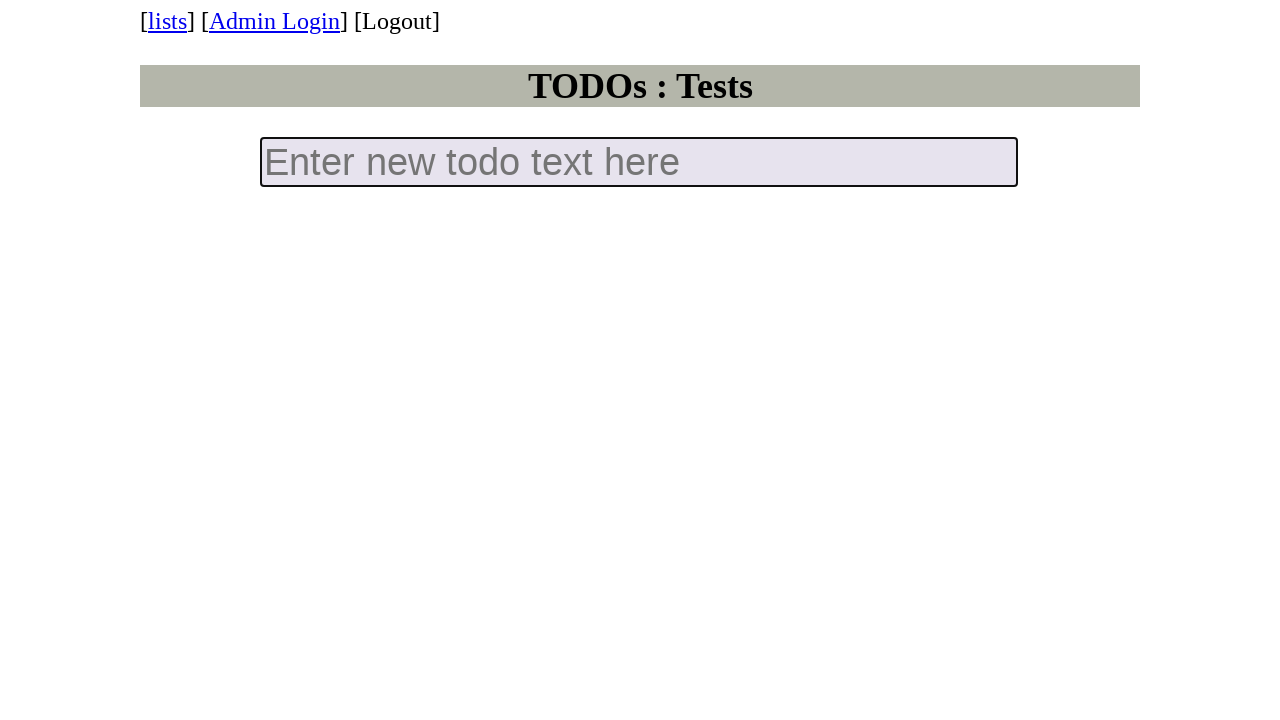

Filled task input with 'can log in' on internal:attr=[placeholder="Enter new todo text here"i]
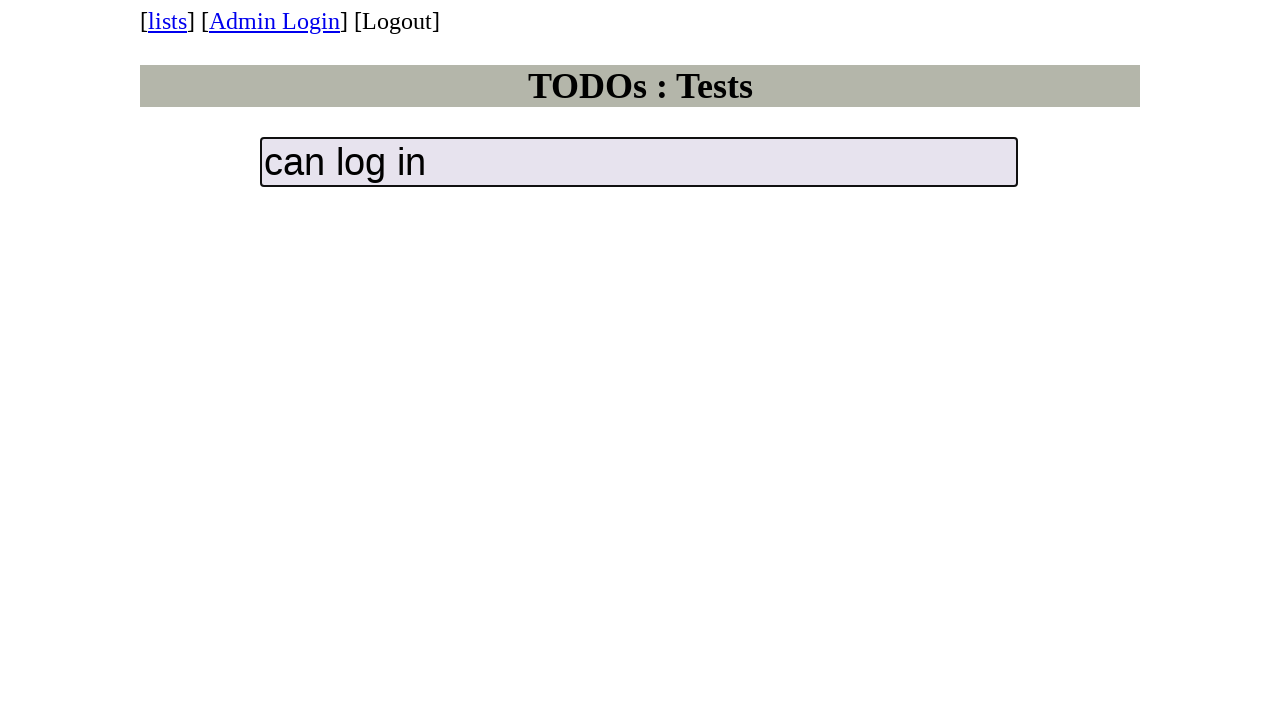

Pressed Enter to add 'can log in' task
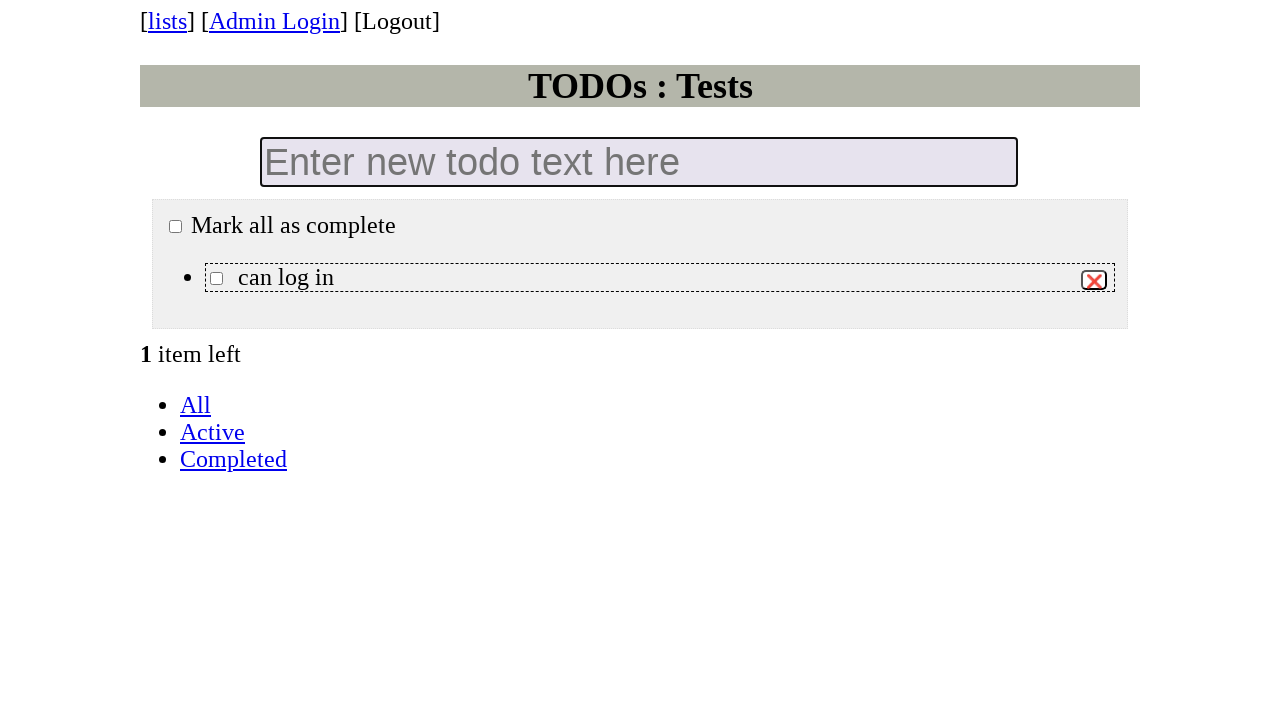

Filled task input with 'can create list' on internal:attr=[placeholder="Enter new todo text here"i]
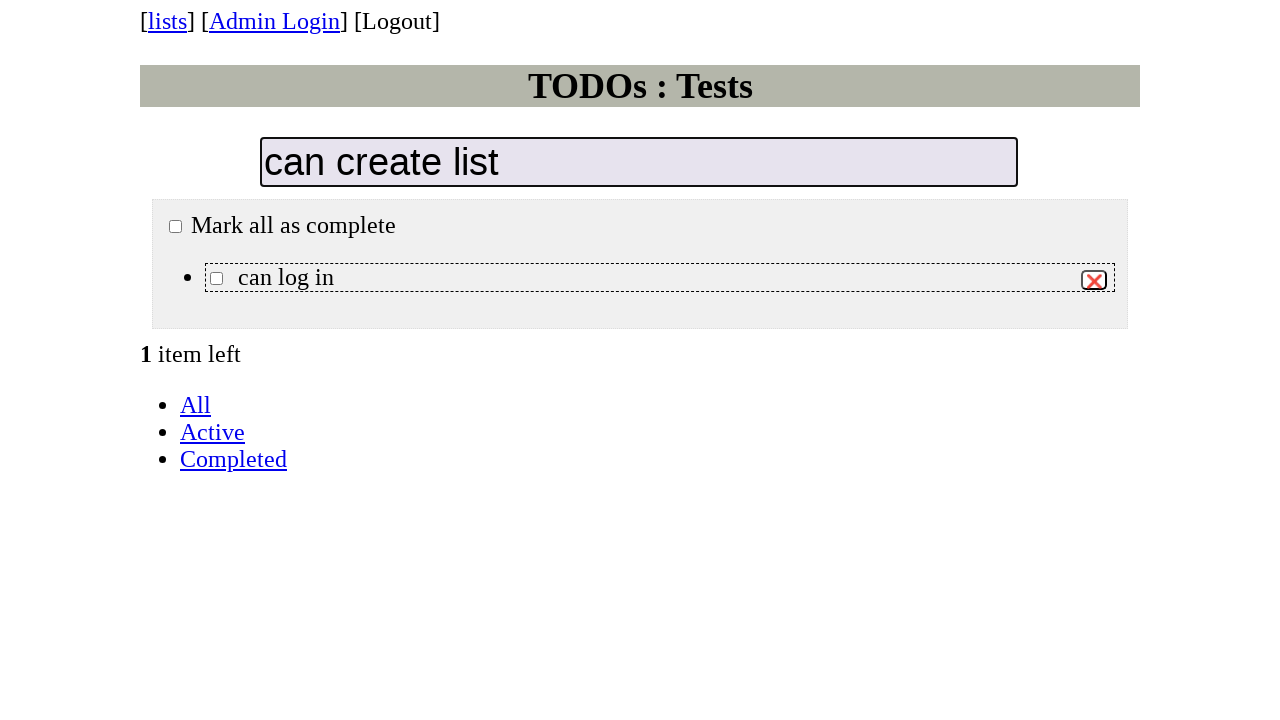

Pressed Enter to add 'can create list' task
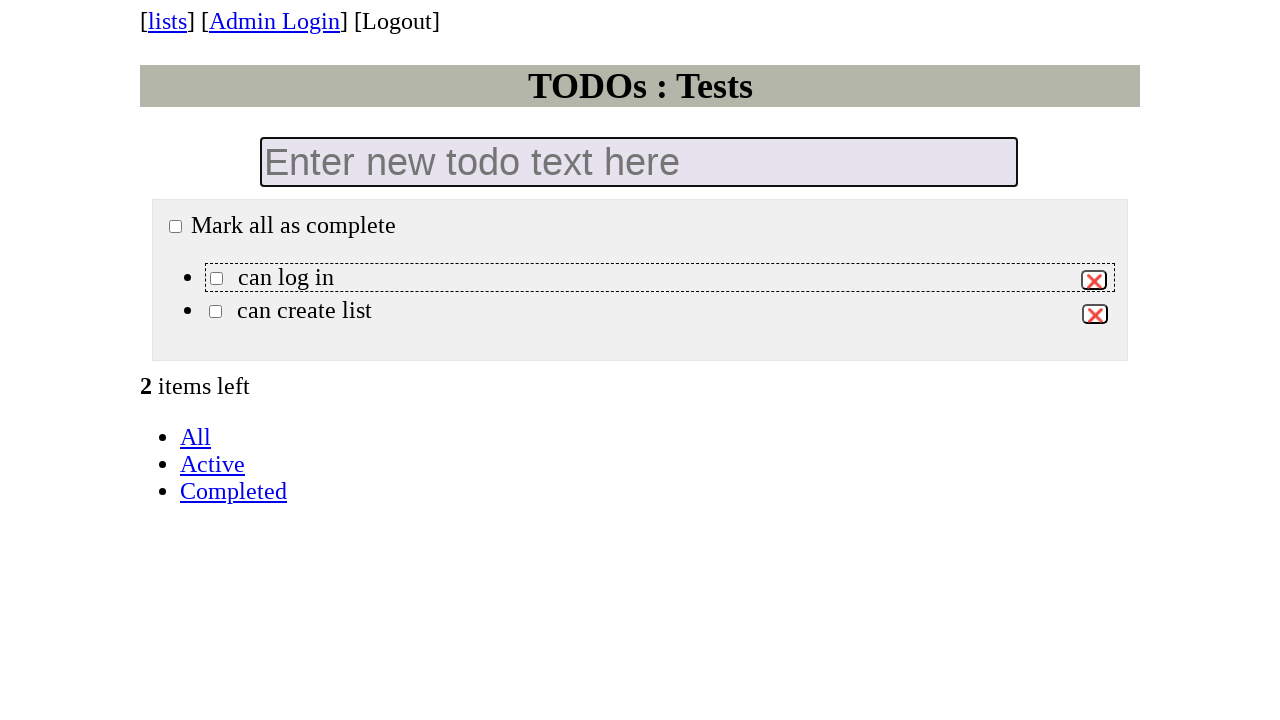

Filled task input with 'can add tasks to list' on internal:attr=[placeholder="Enter new todo text here"i]
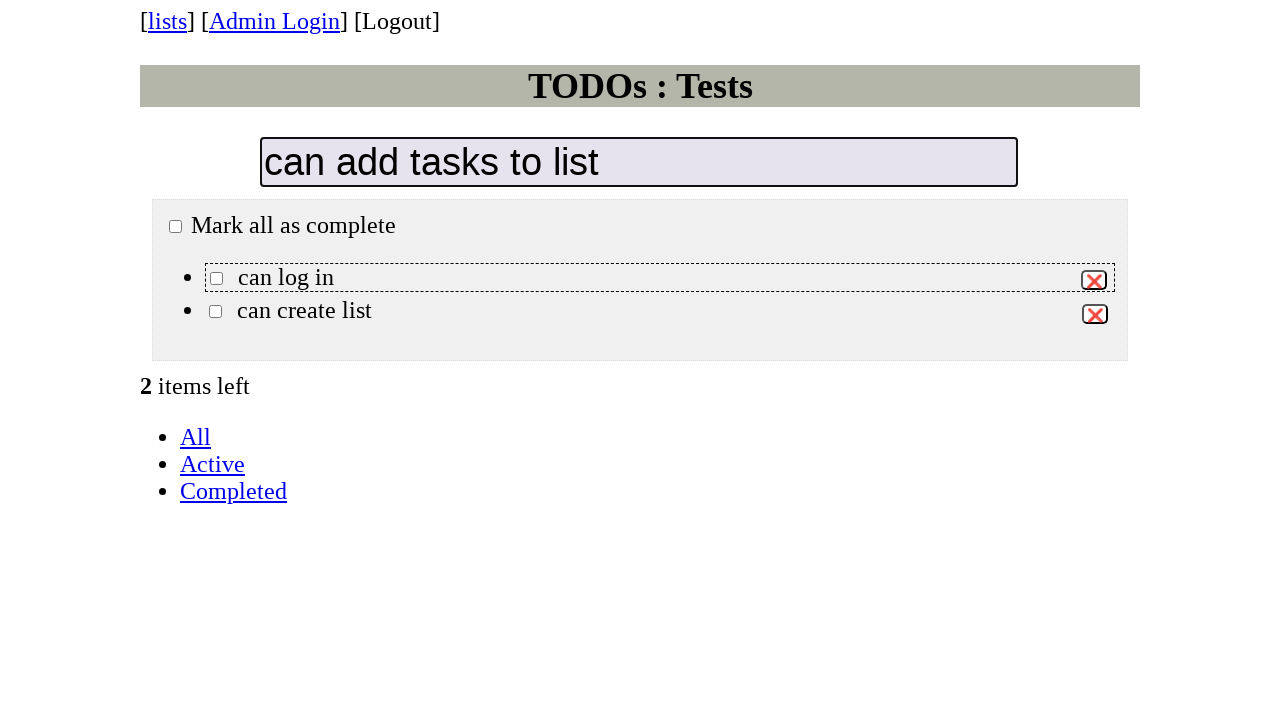

Pressed Enter to add 'can add tasks to list' task
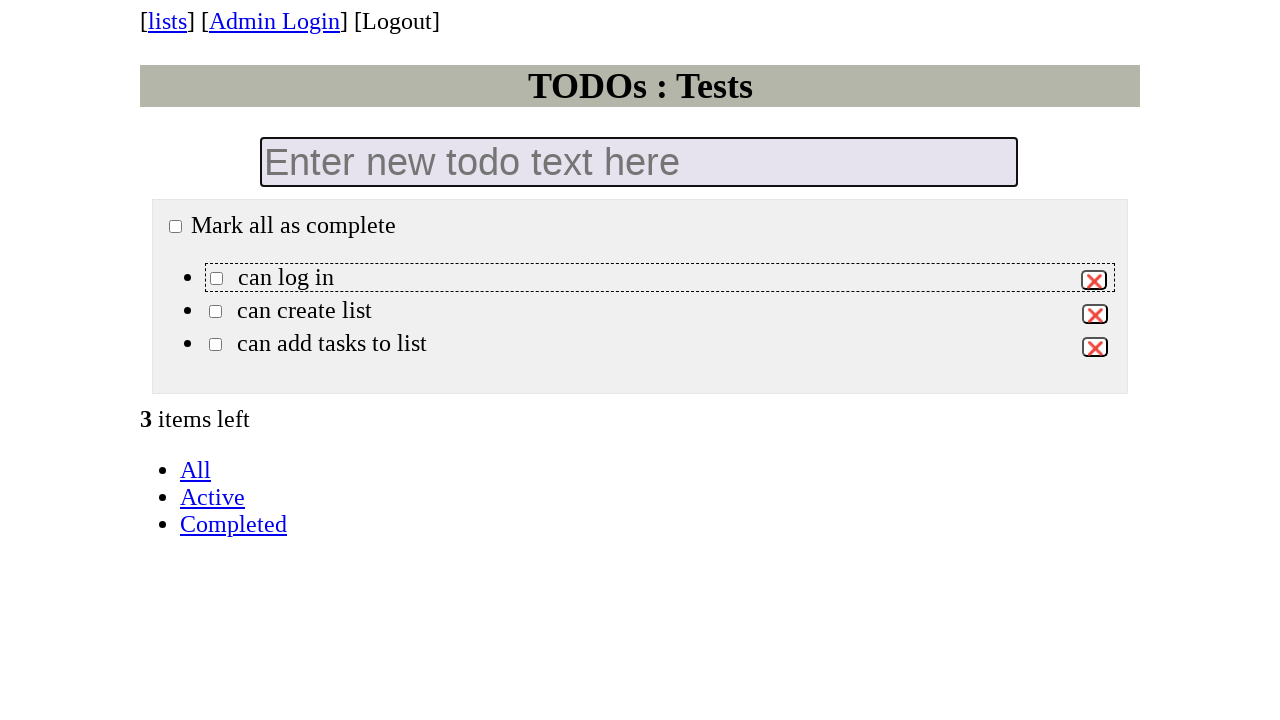

Clicked 'lists' link to navigate back to todo lists page at (168, 21) on internal:role=link[name="lists"i]
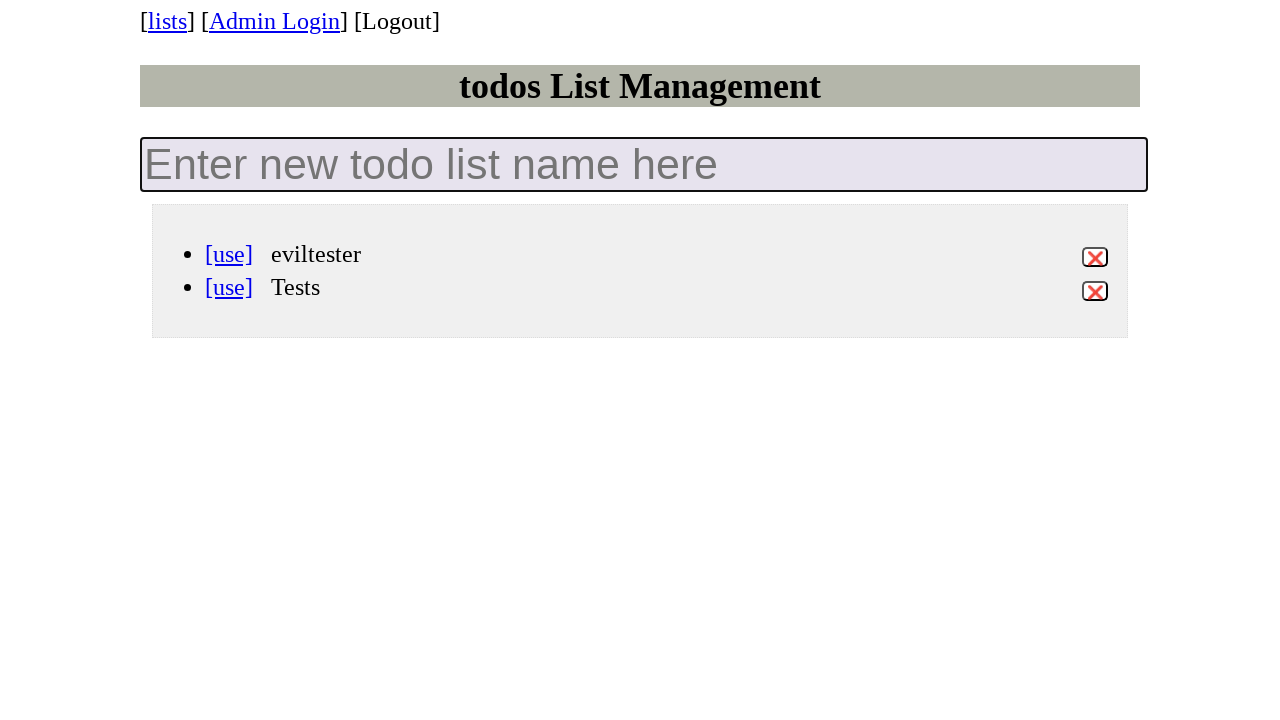

Set up dialog handler to accept confirmation dialogs
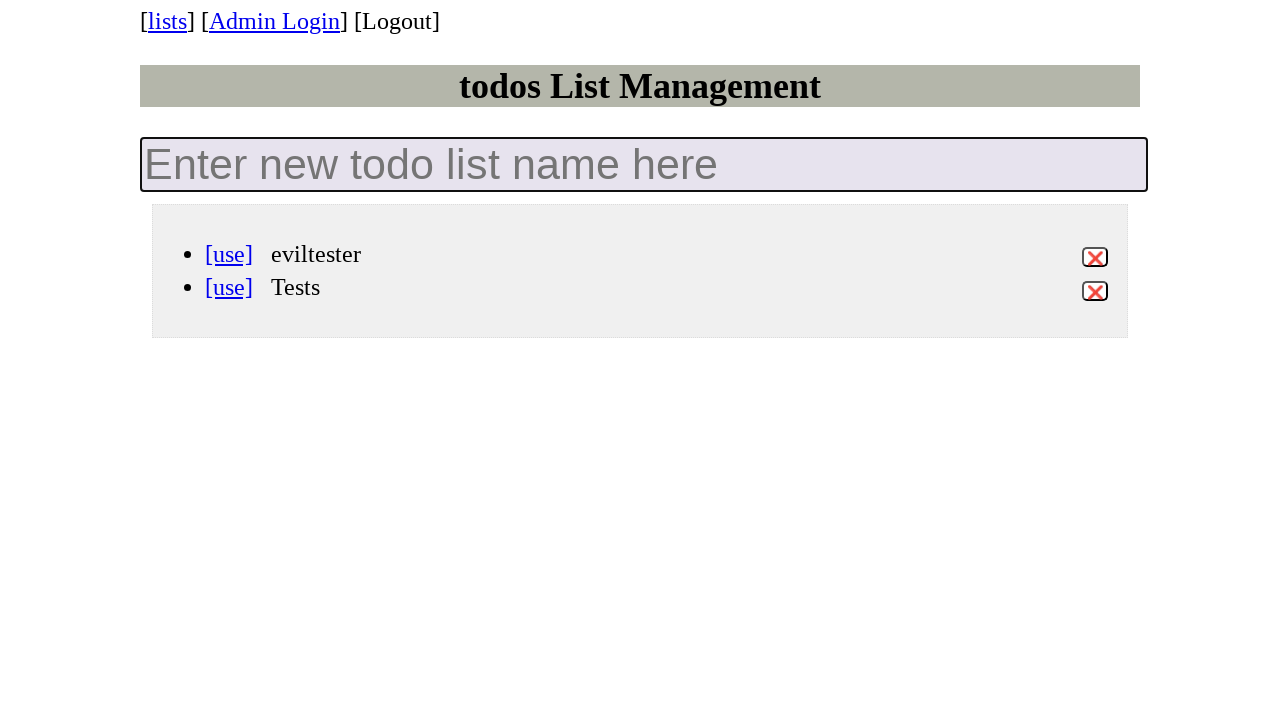

Clicked delete button for 'Tests' todo list and accepted confirmation dialog at (1095, 291) on div >> internal:has-text="[use] Tests"i >> internal:role=button
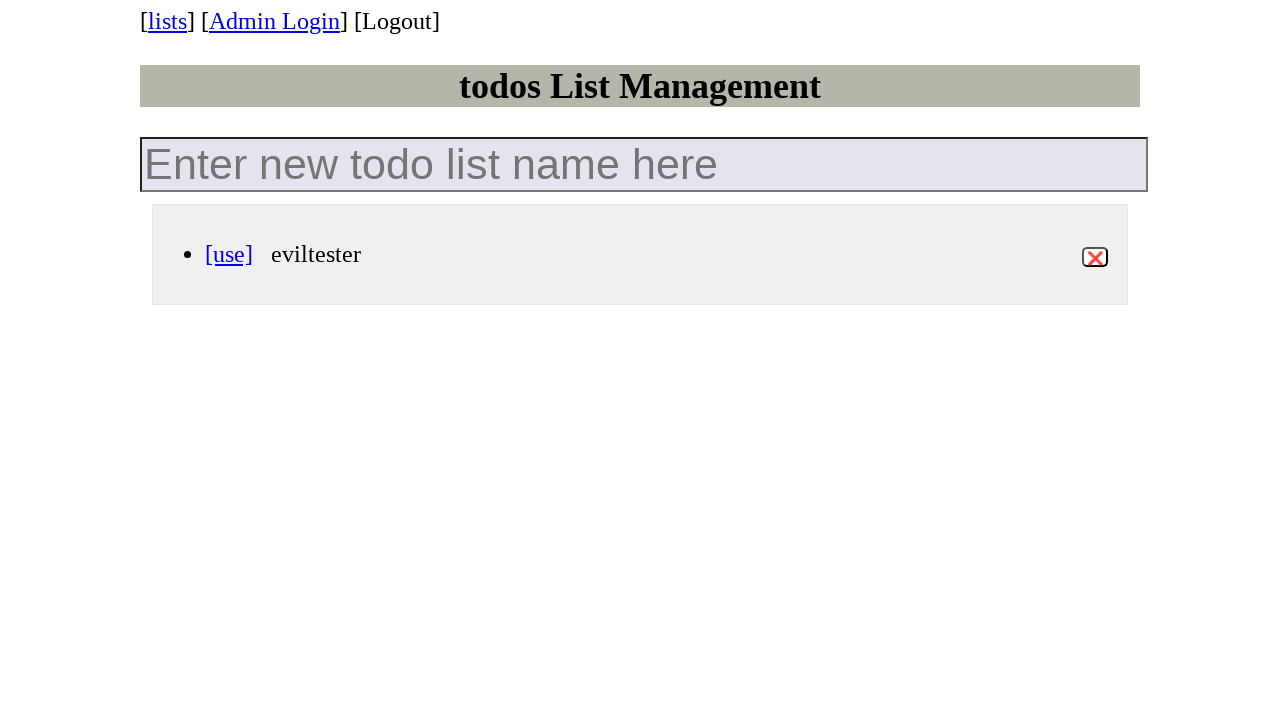

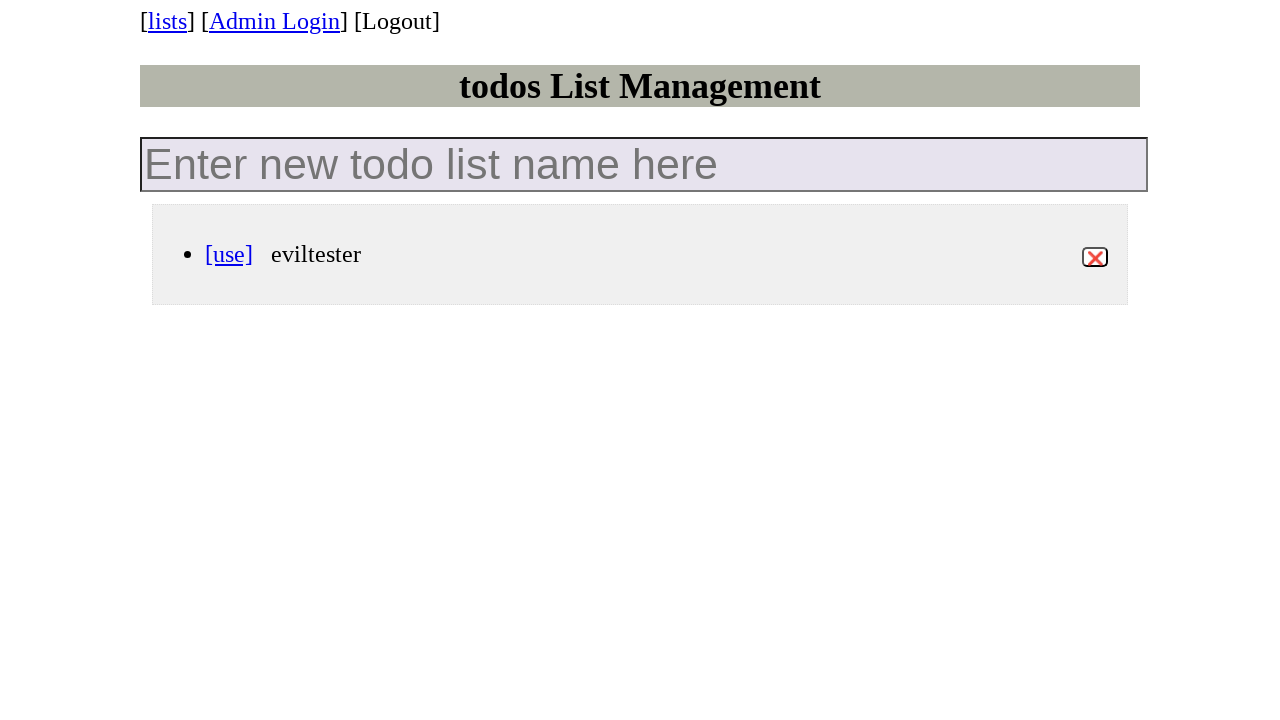